Navigates to the Selenium website and scrolls down to the "News" section heading element using JavaScript scroll into view functionality

Starting URL: https://www.selenium.dev/

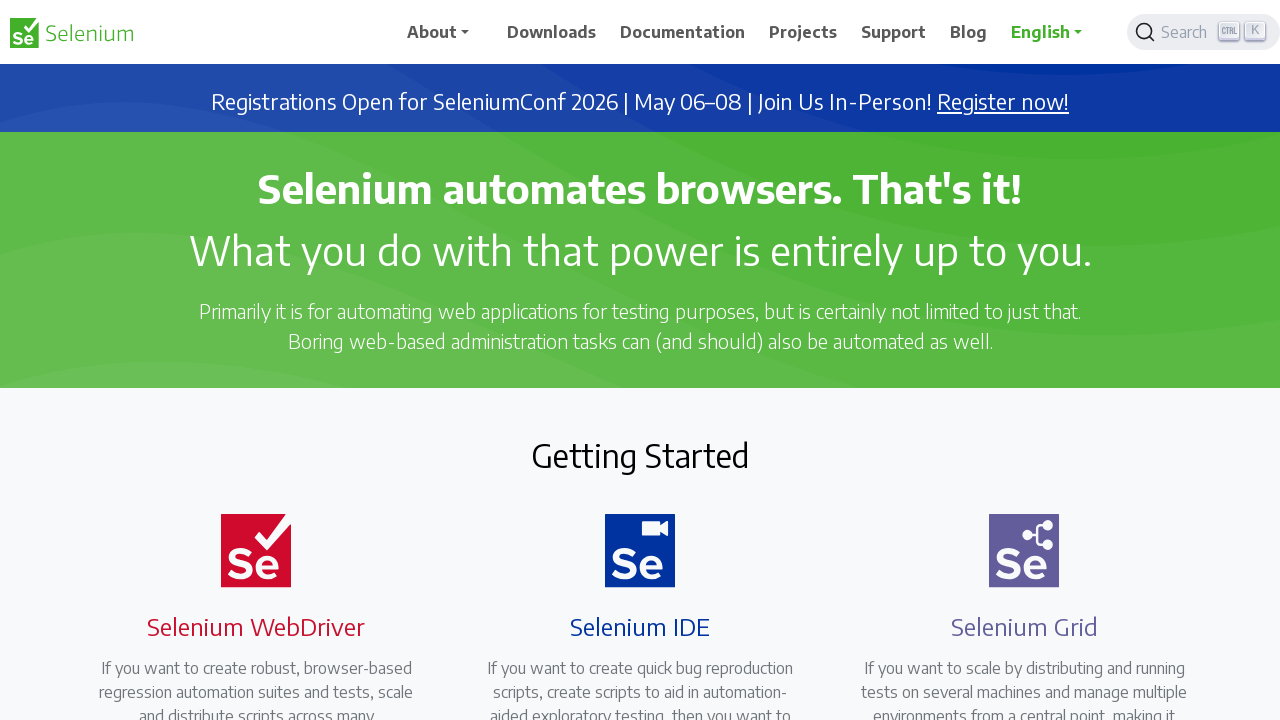

Navigated to Selenium website
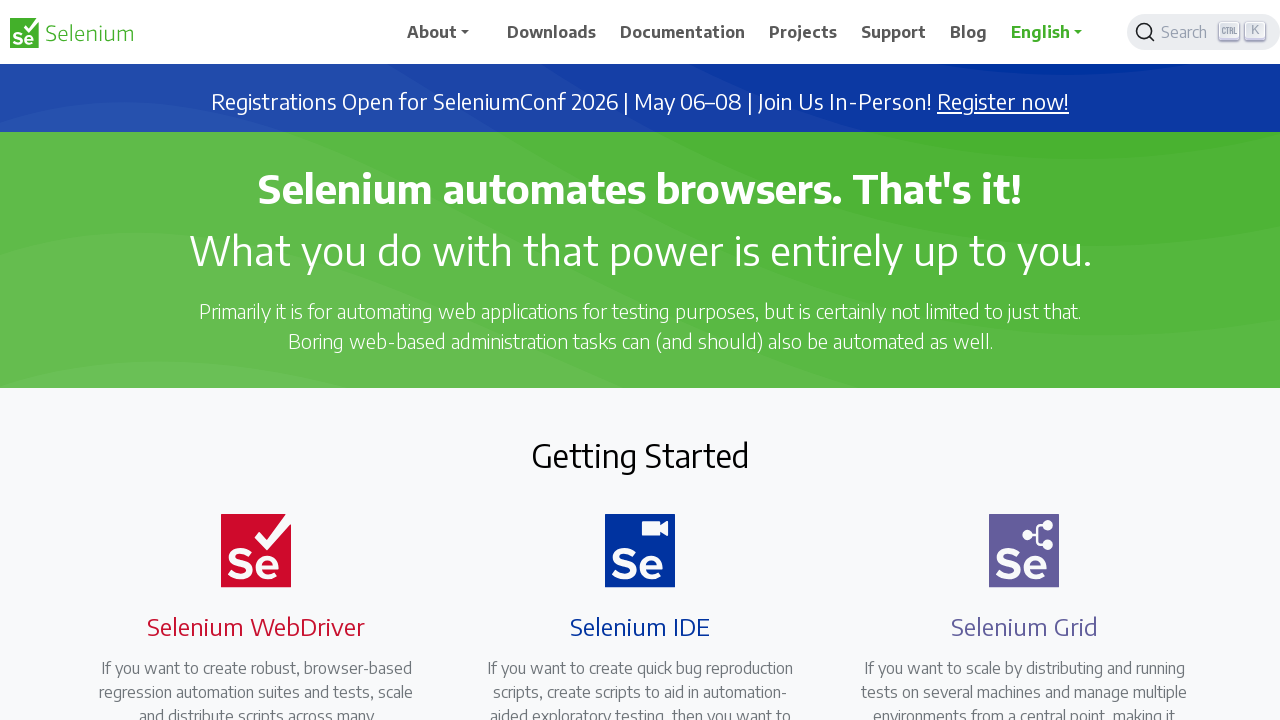

Located News section heading element
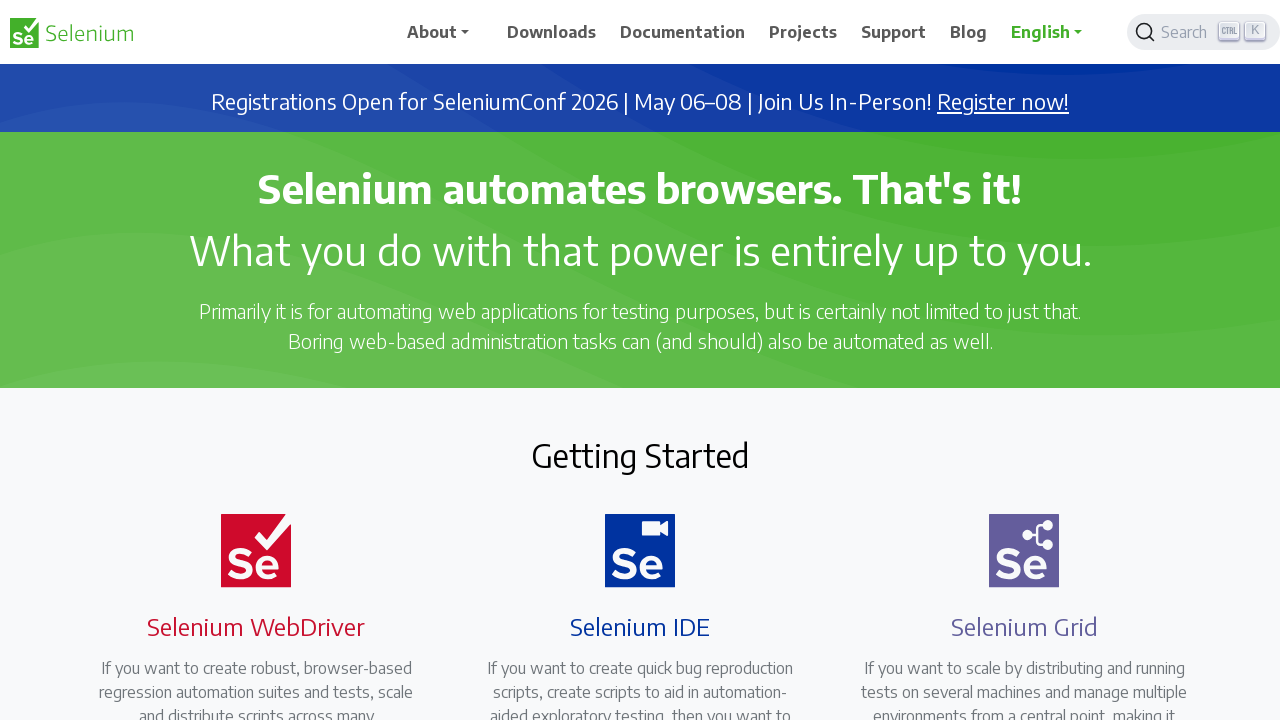

Scrolled to News section heading using JavaScript scroll into view
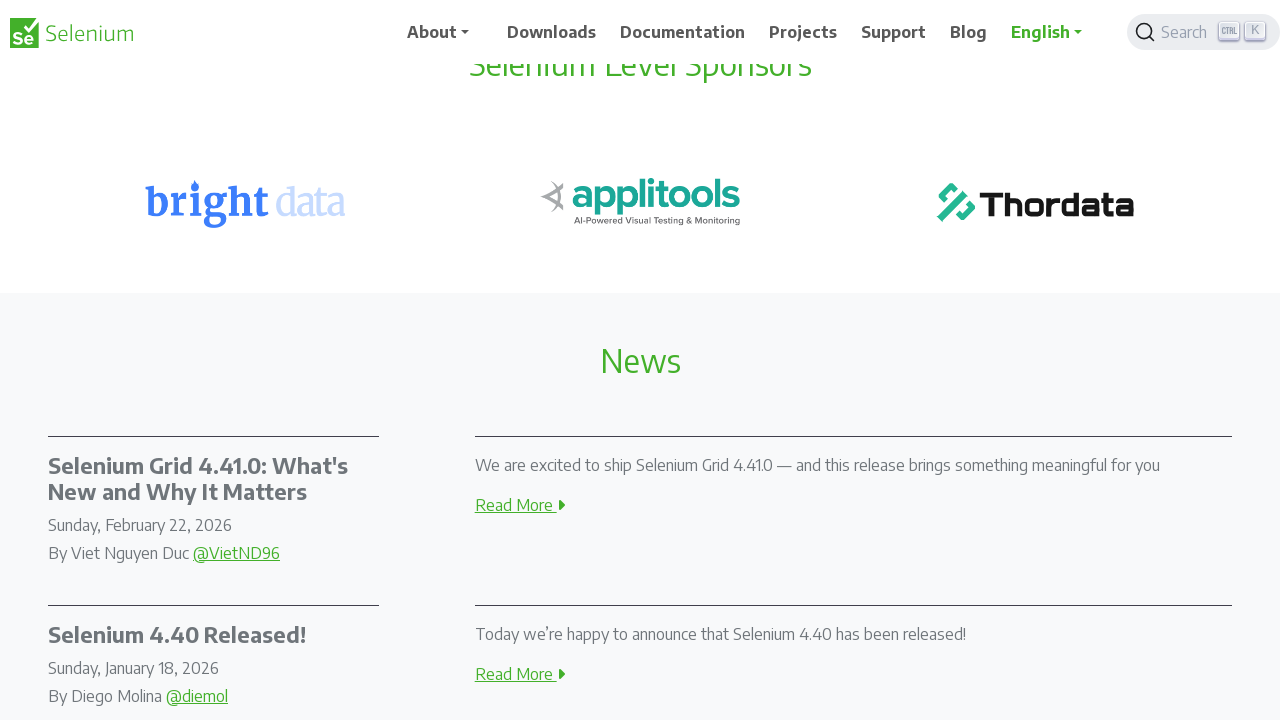

Waited for scroll animation to complete
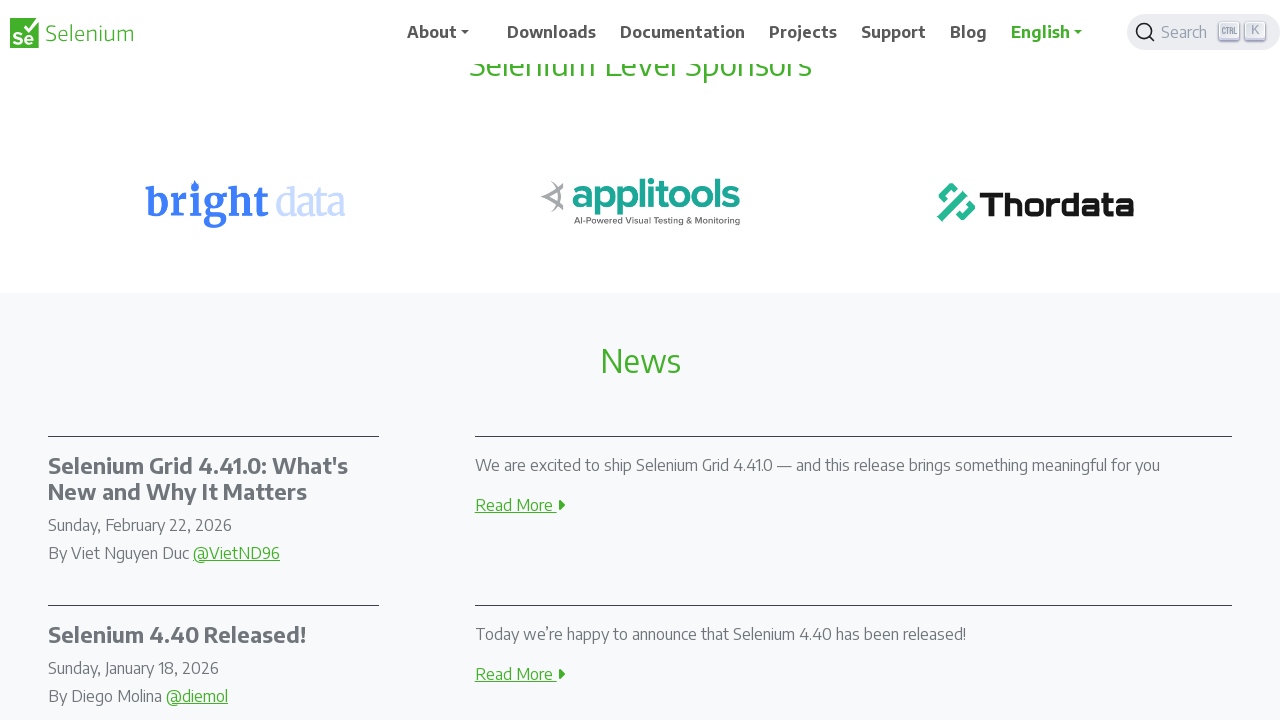

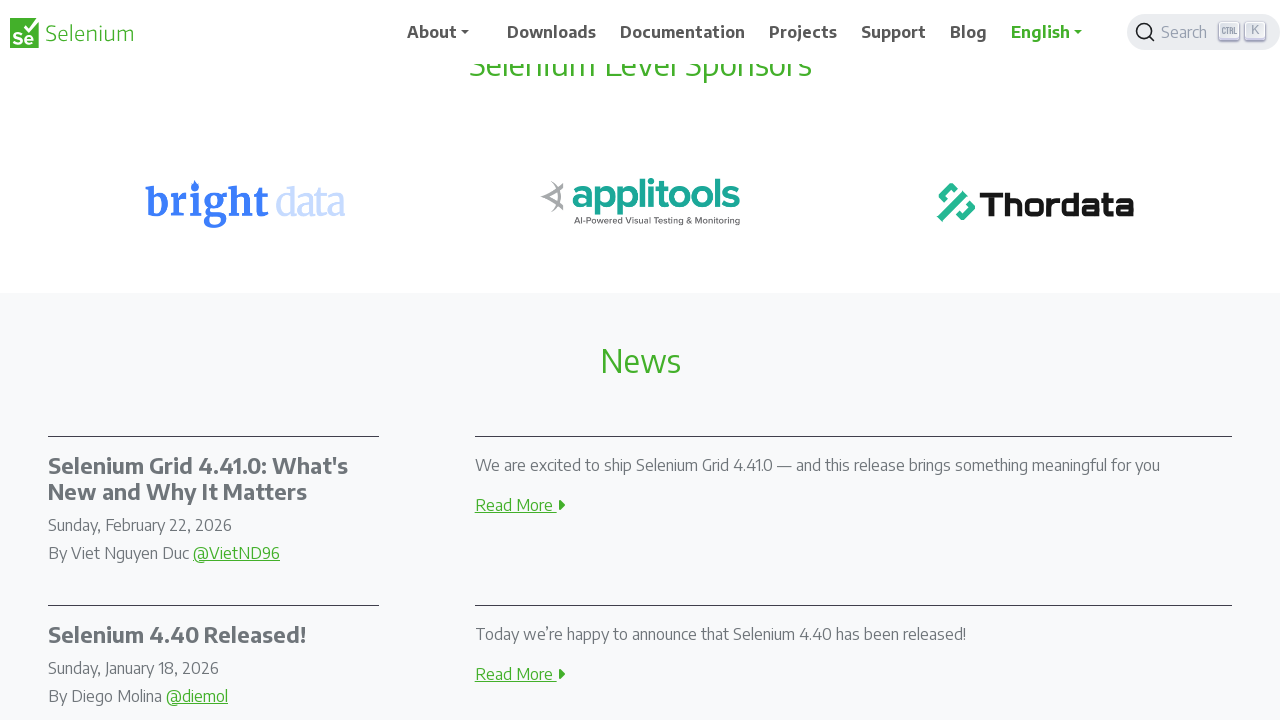